Navigates to the Google Arts & Culture Fourth of July Fireworks experiment page and clicks the Play game button to start the interactive experience.

Starting URL: https://artsandculture.google.com/experiment/fourth-of-july-fireworks/3wFbmusK9c852w

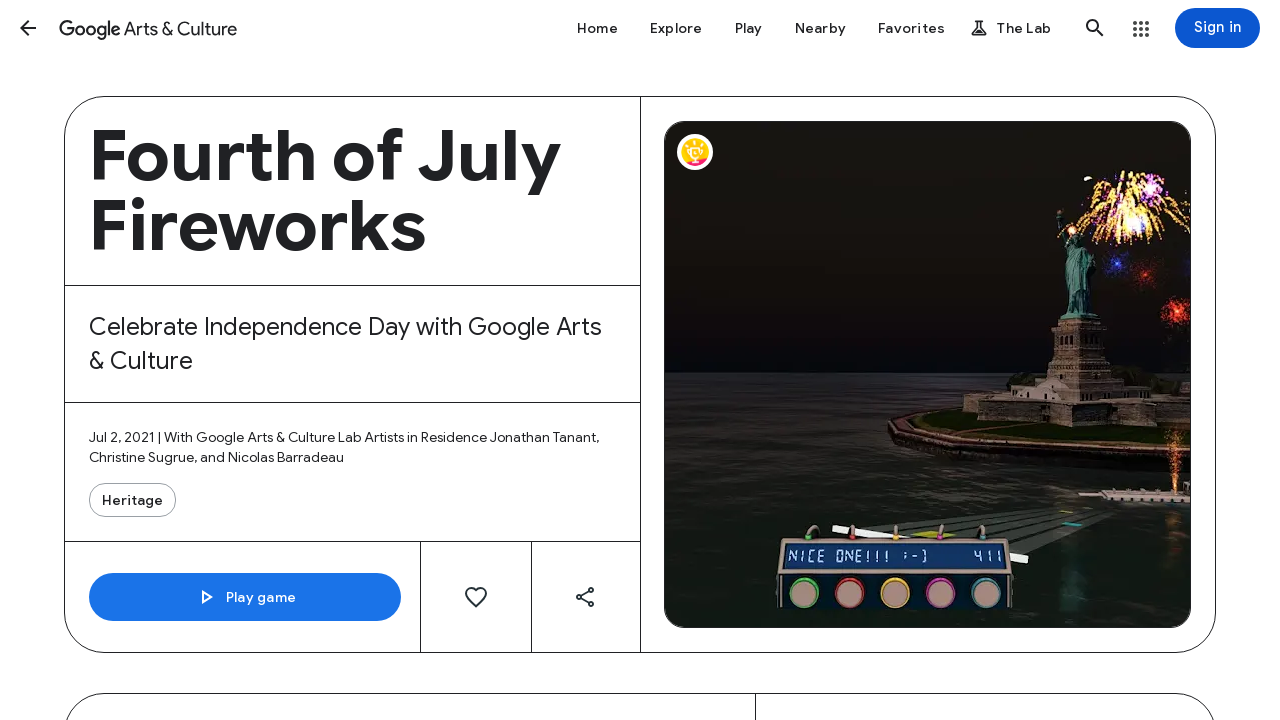

Navigated to Google Arts & Culture Fourth of July Fireworks experiment page
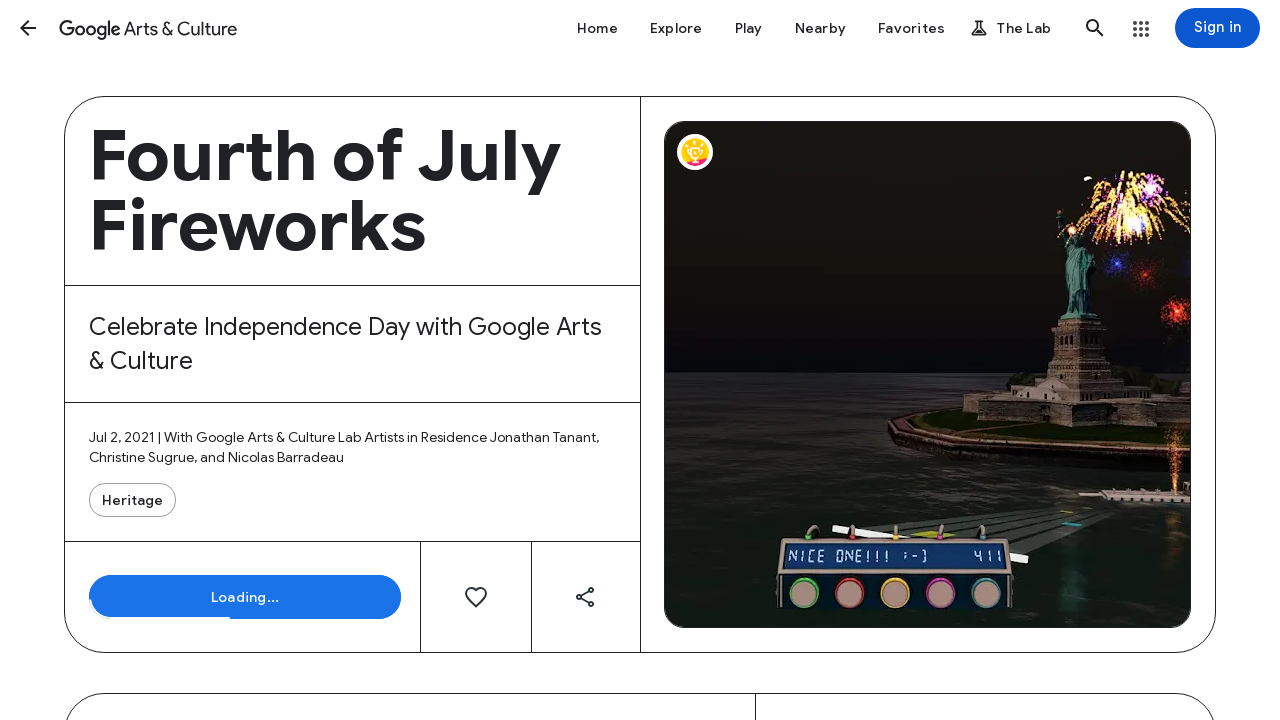

Clicked the Play game button to start the interactive fireworks experience at (245, 597) on internal:role=button[name="Play game"i]
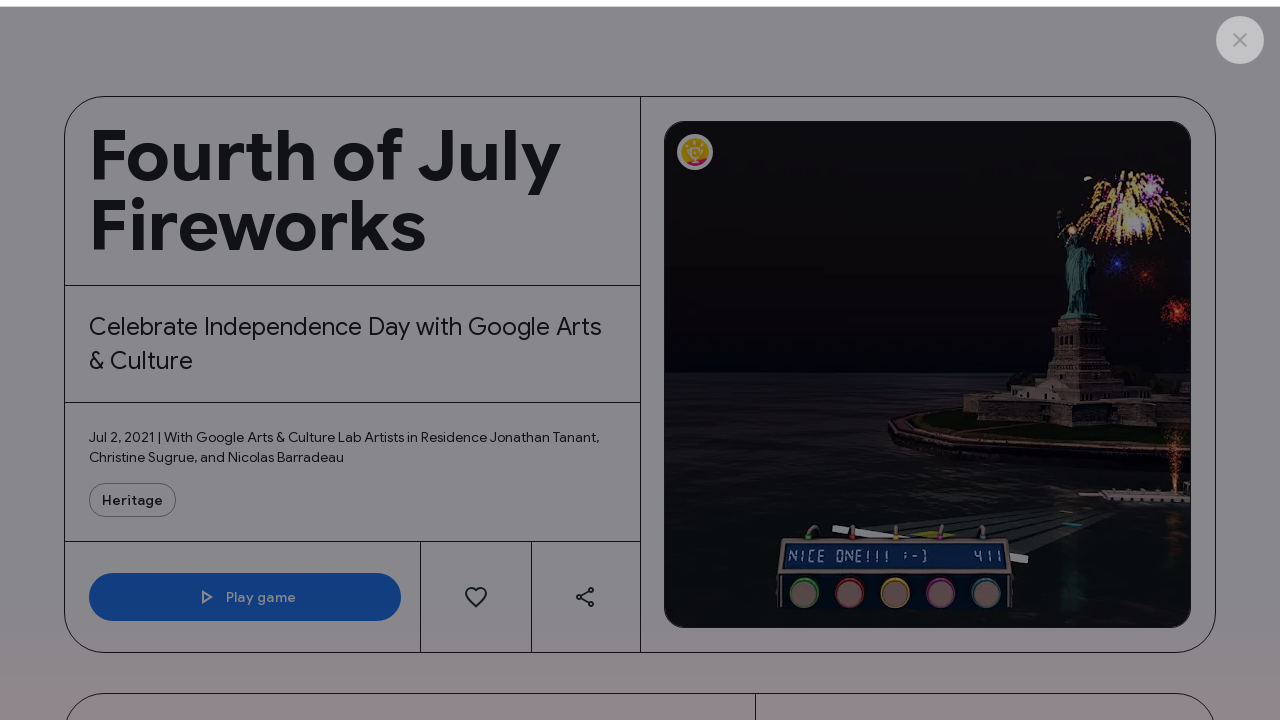

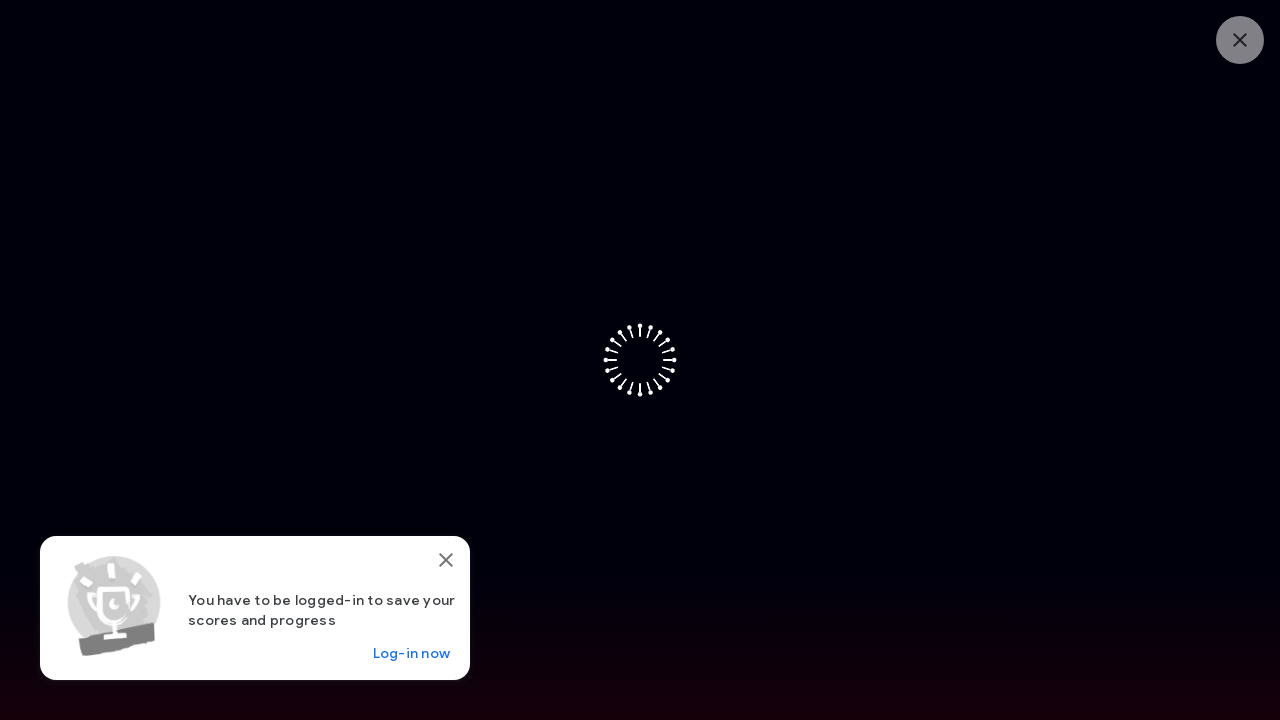